Tests editing a todo item by double-clicking, filling new text, and pressing Enter

Starting URL: https://demo.playwright.dev/todomvc

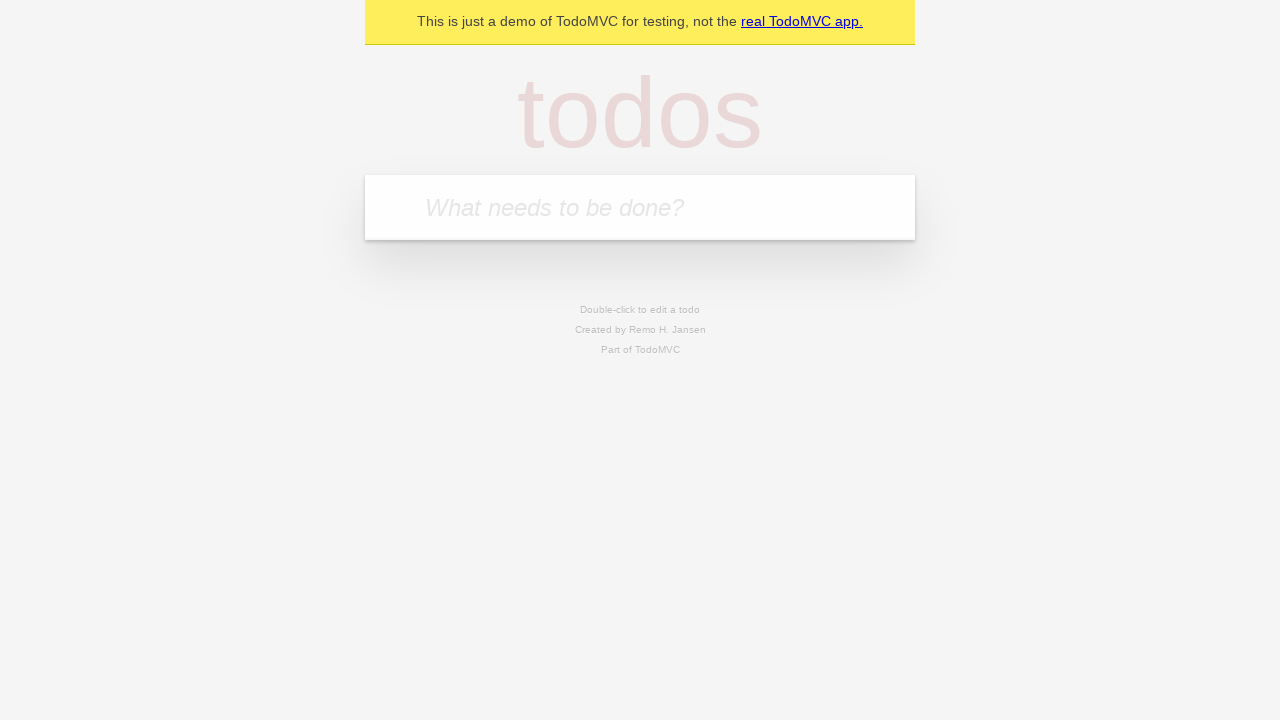

Filled todo input with 'buy some cheese' on internal:attr=[placeholder="What needs to be done?"i]
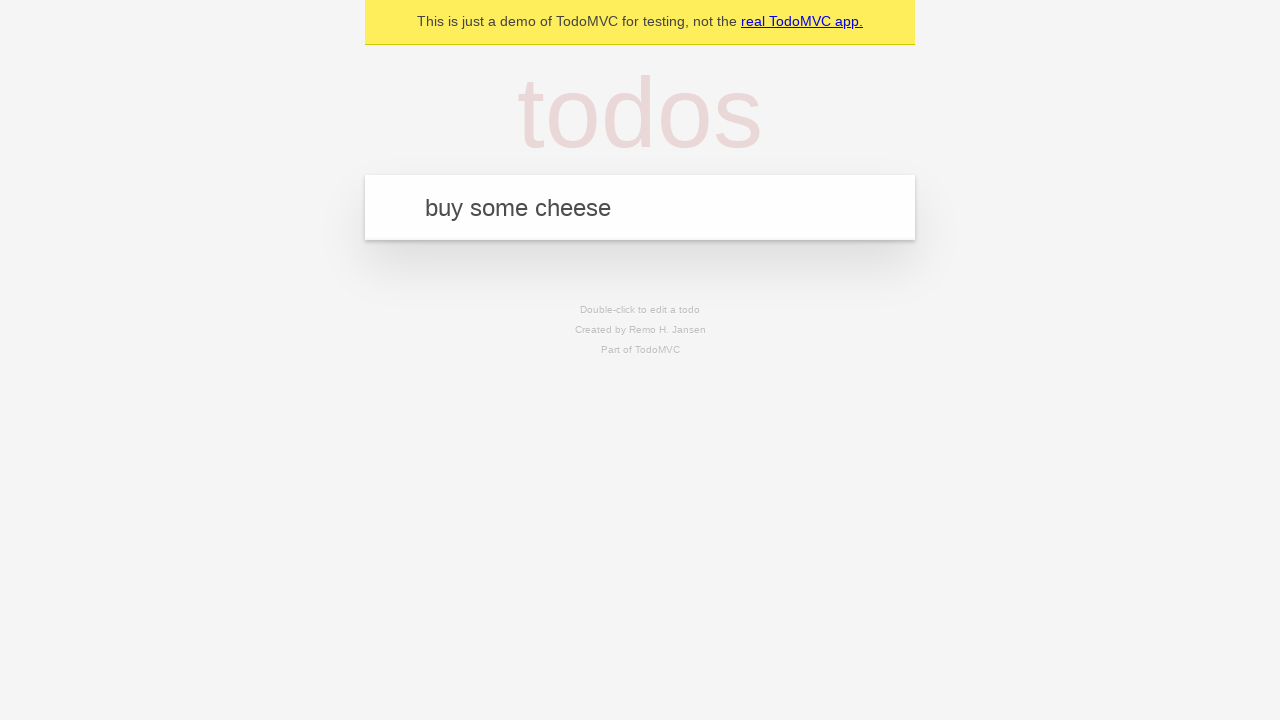

Pressed Enter to create first todo on internal:attr=[placeholder="What needs to be done?"i]
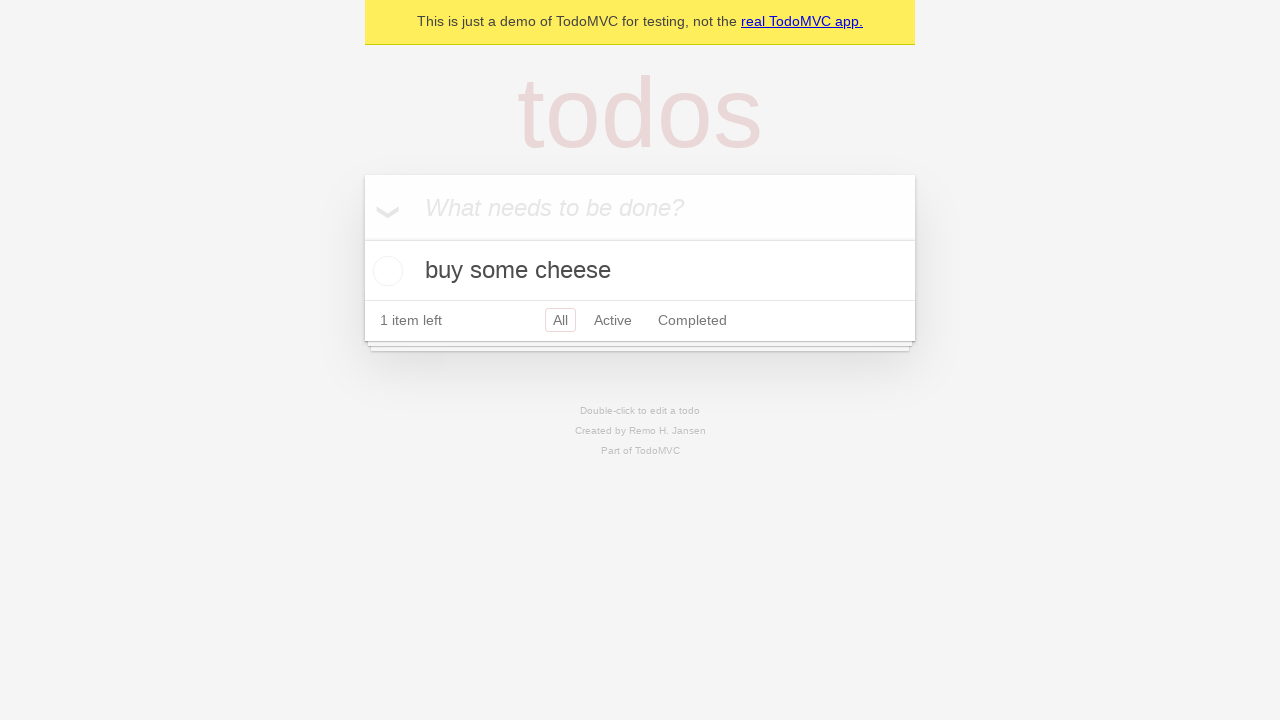

Filled todo input with 'feed the cat' on internal:attr=[placeholder="What needs to be done?"i]
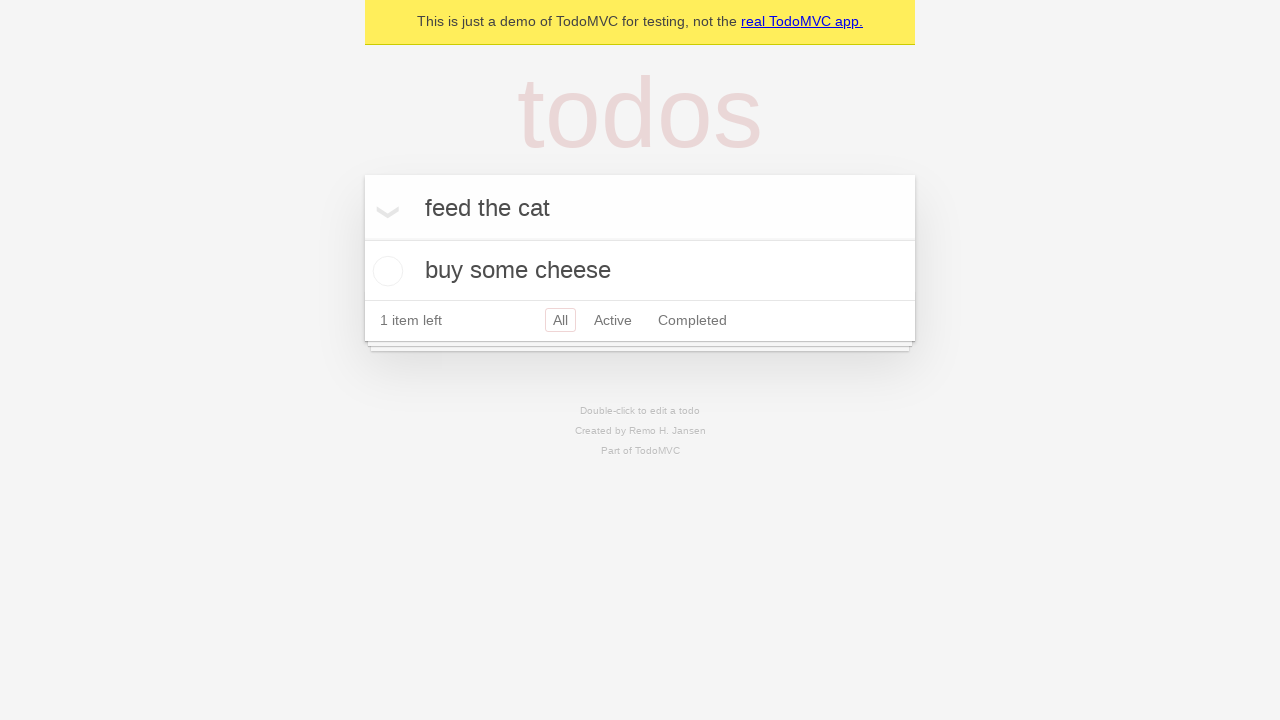

Pressed Enter to create second todo on internal:attr=[placeholder="What needs to be done?"i]
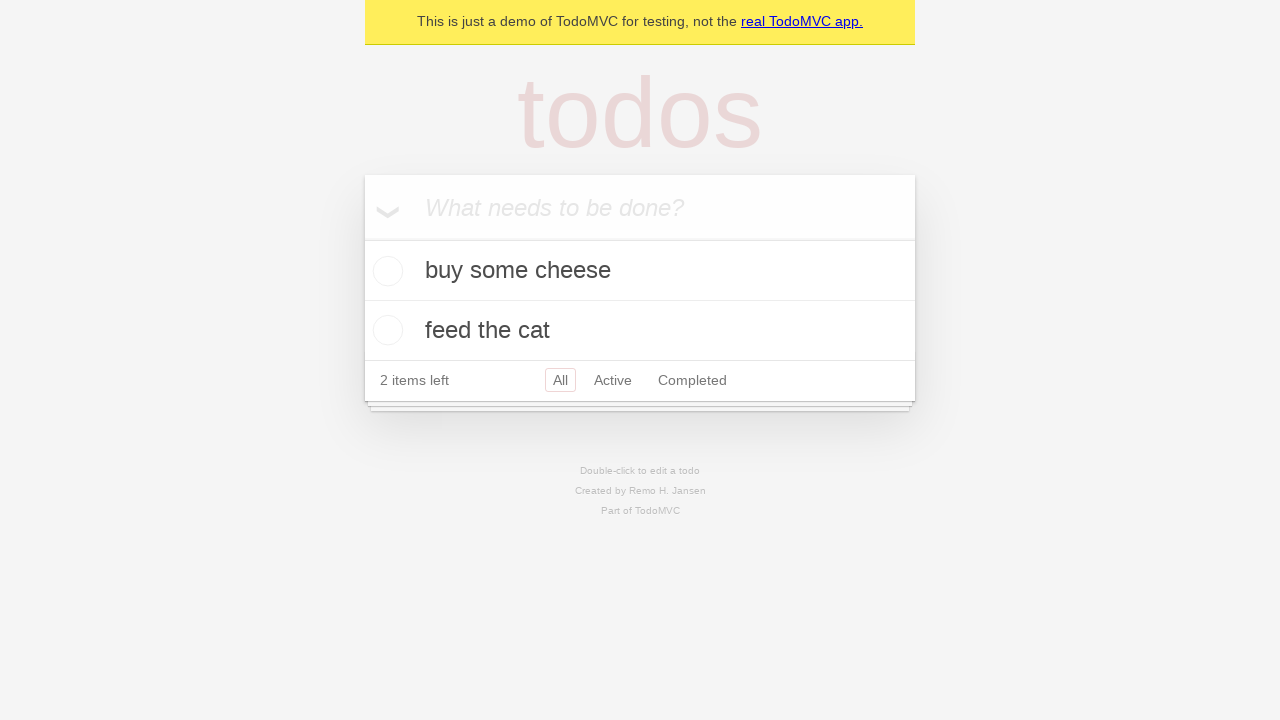

Filled todo input with 'book a doctors appointment' on internal:attr=[placeholder="What needs to be done?"i]
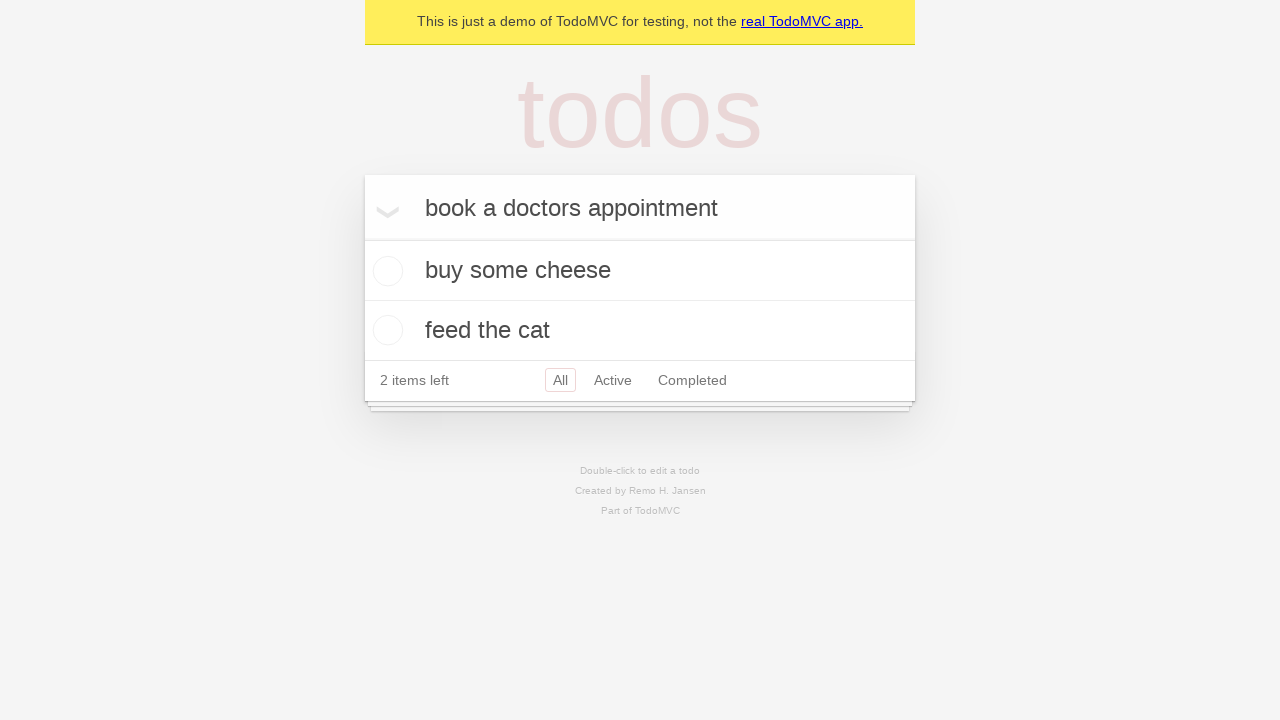

Pressed Enter to create third todo on internal:attr=[placeholder="What needs to be done?"i]
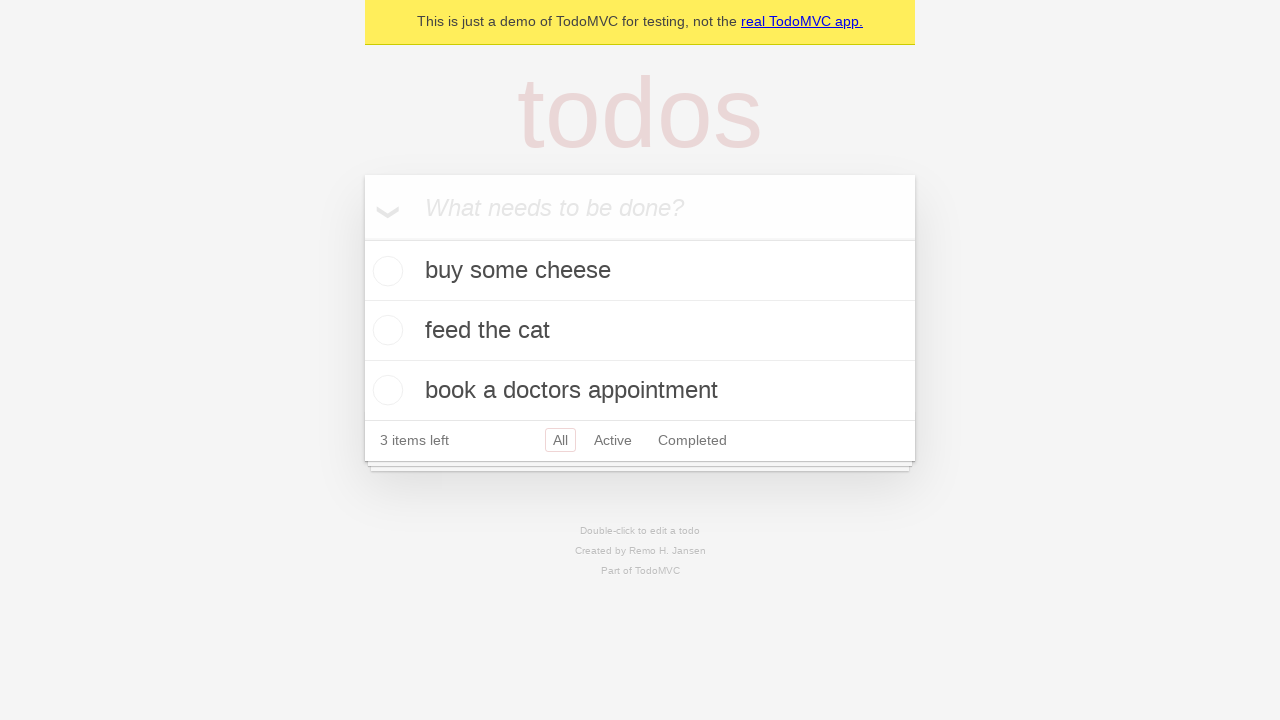

Double-clicked second todo item to enter edit mode at (640, 331) on [data-testid='todo-item'] >> nth=1
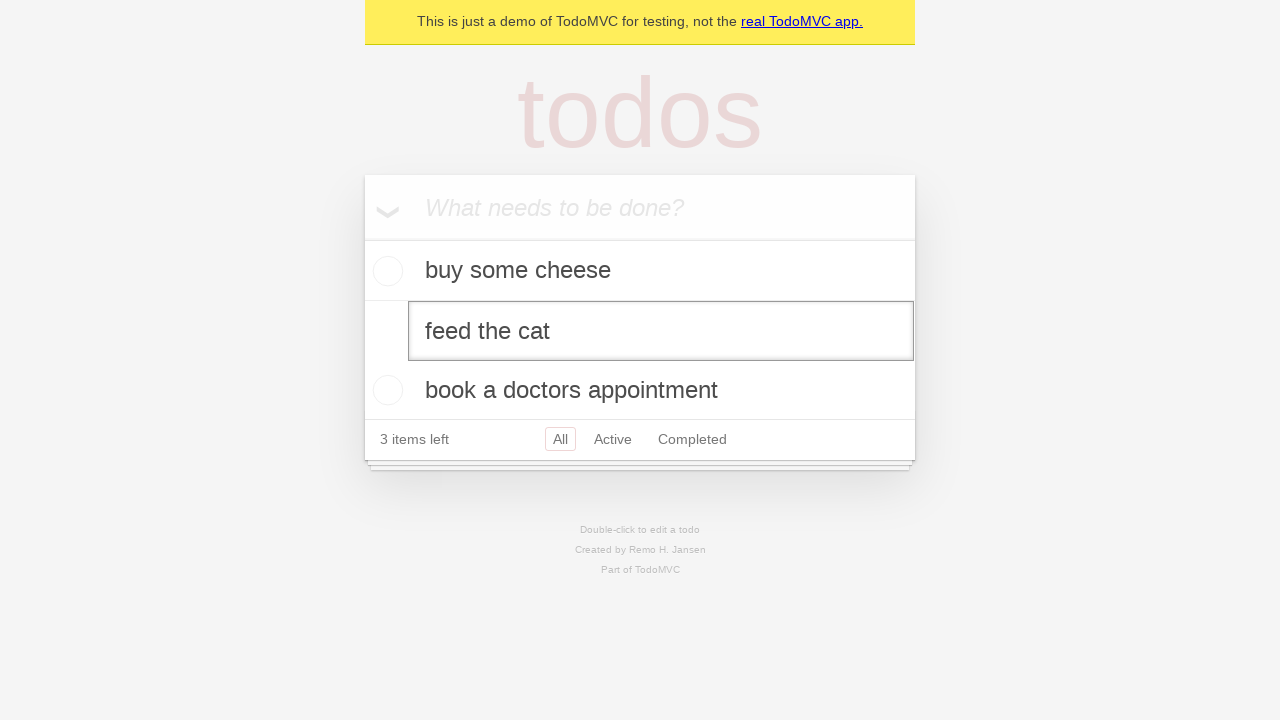

Filled edit textbox with 'buy some sausages' on [data-testid='todo-item'] >> nth=1 >> internal:role=textbox[name="Edit"i]
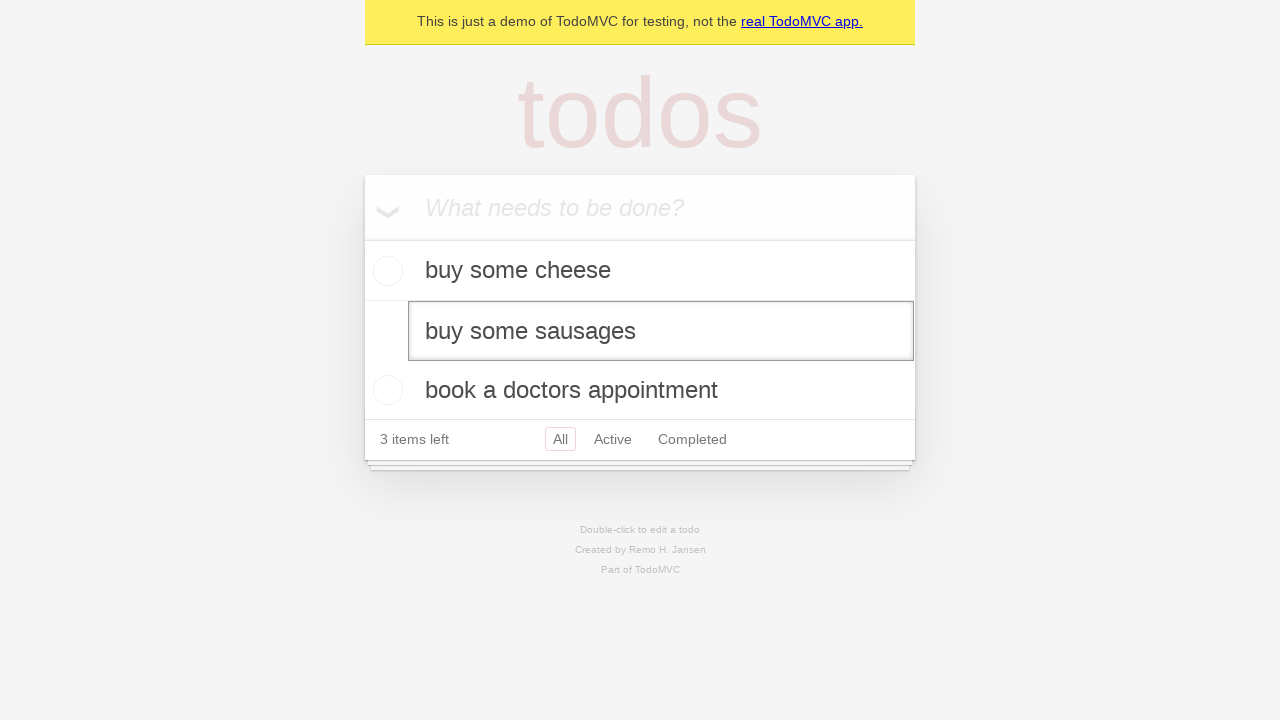

Pressed Enter to confirm todo edit on [data-testid='todo-item'] >> nth=1 >> internal:role=textbox[name="Edit"i]
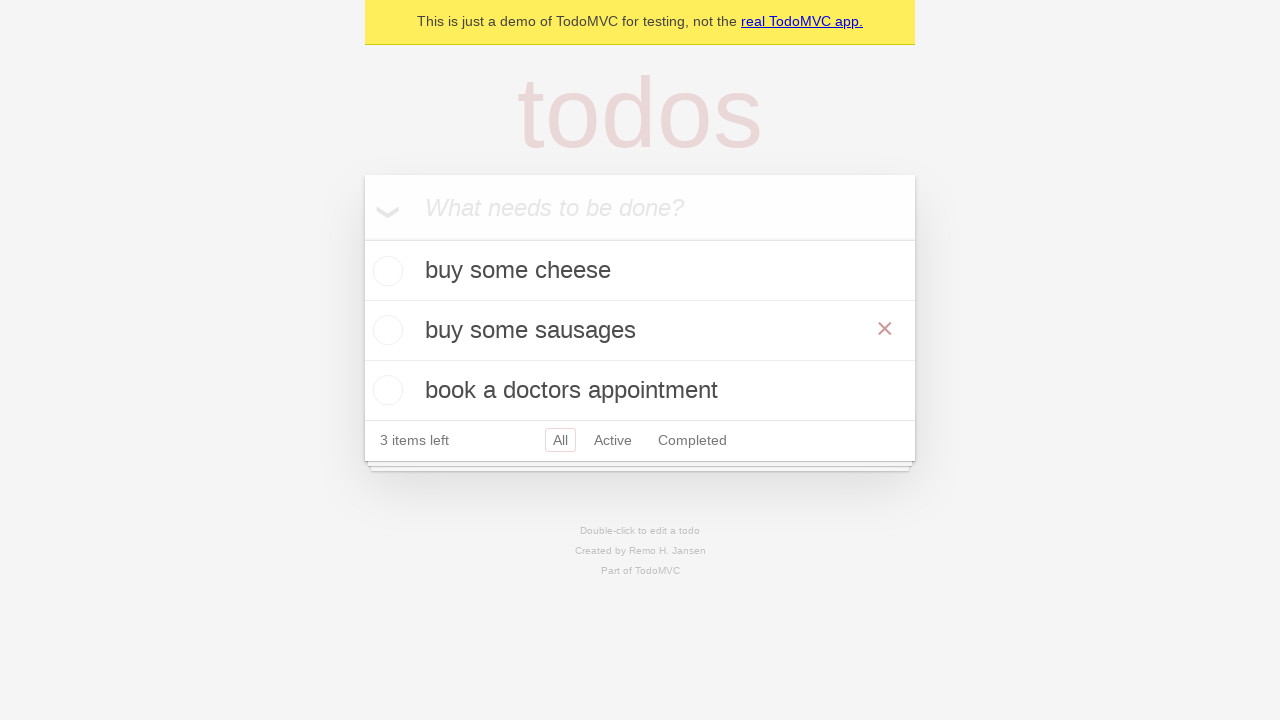

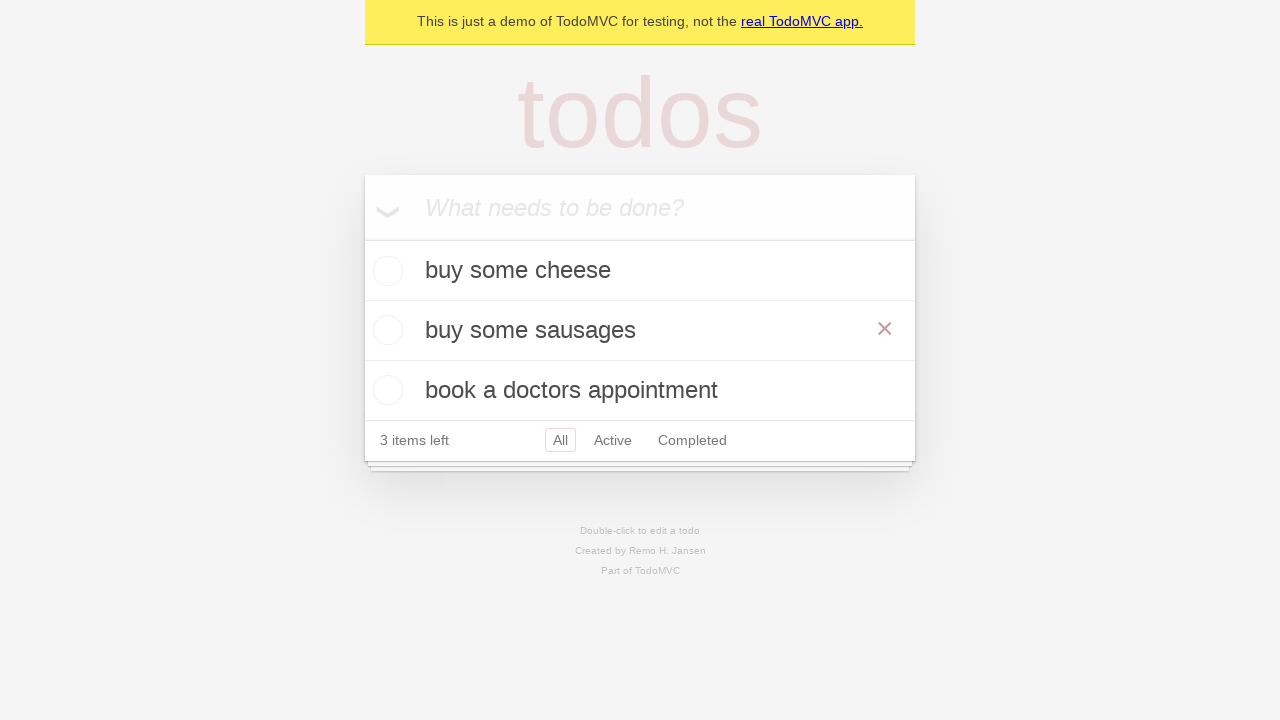